Tests public pages of the marketing app by navigating to the landing page, contact page, blog, and signup page to verify they load correctly.

Starting URL: https://marketingappos.onrender.com/

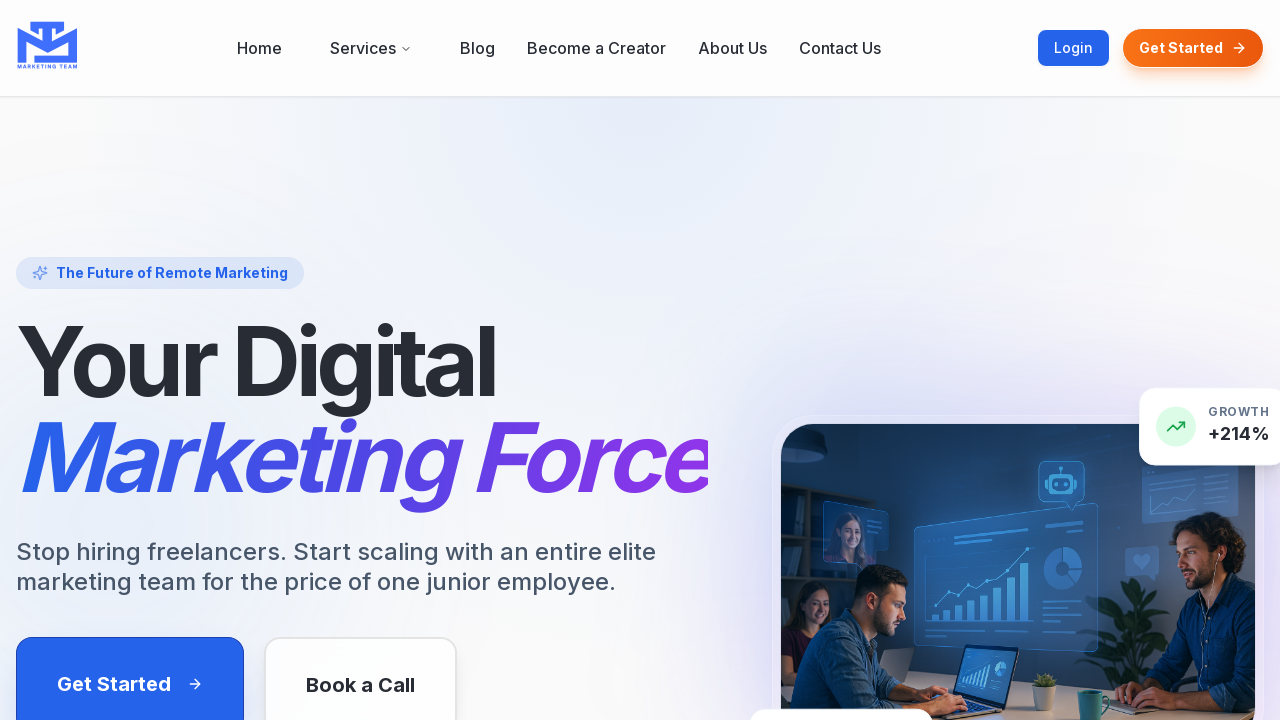

Landing page loaded with networkidle state
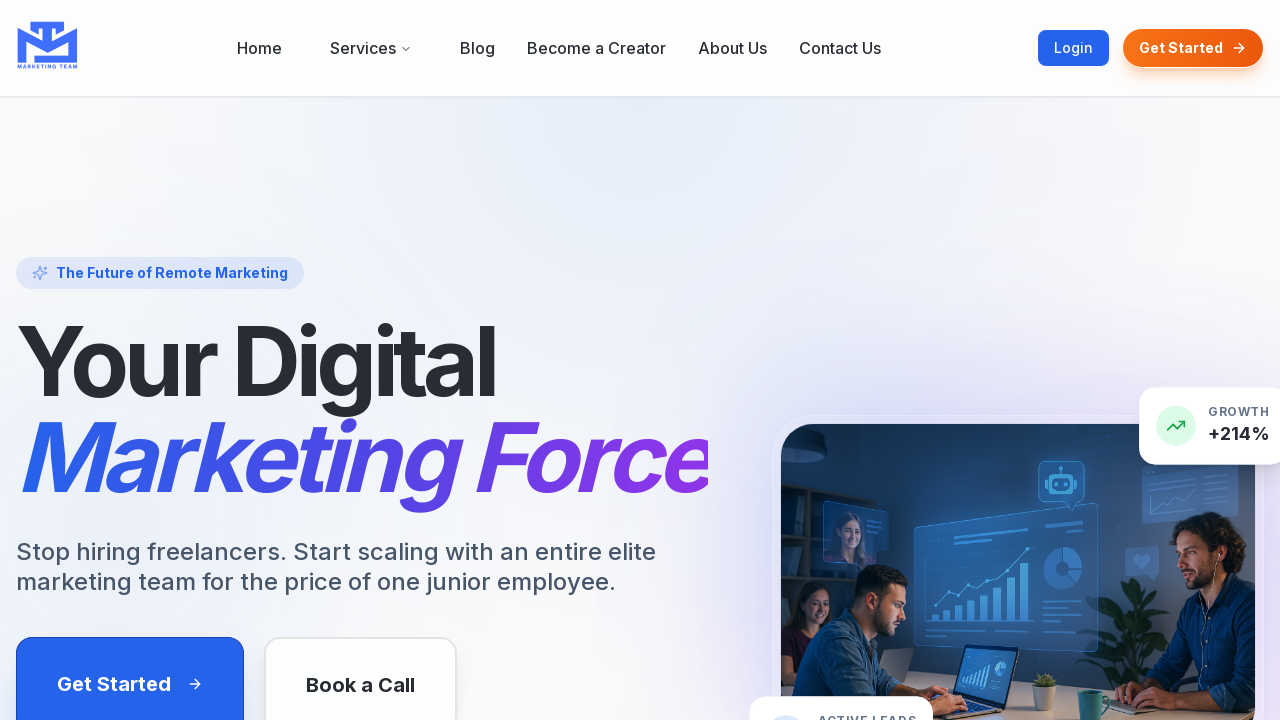

Navigated to Contact page
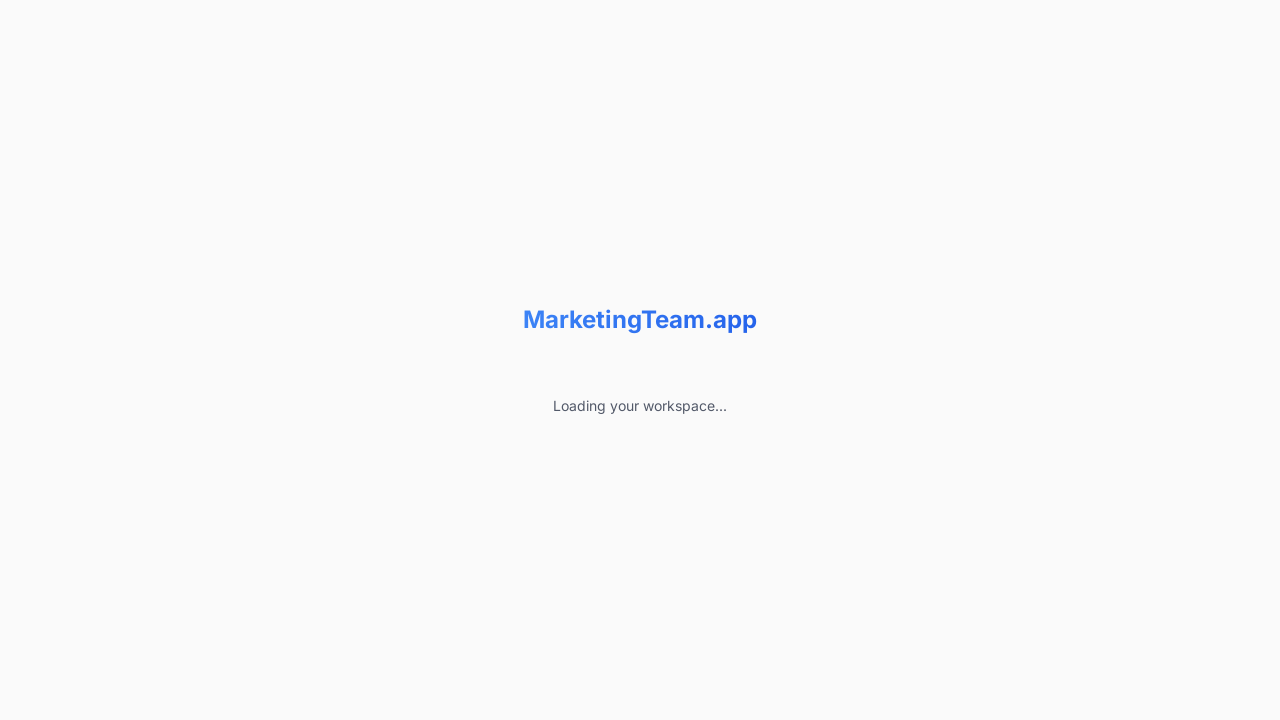

Contact page loaded with networkidle state
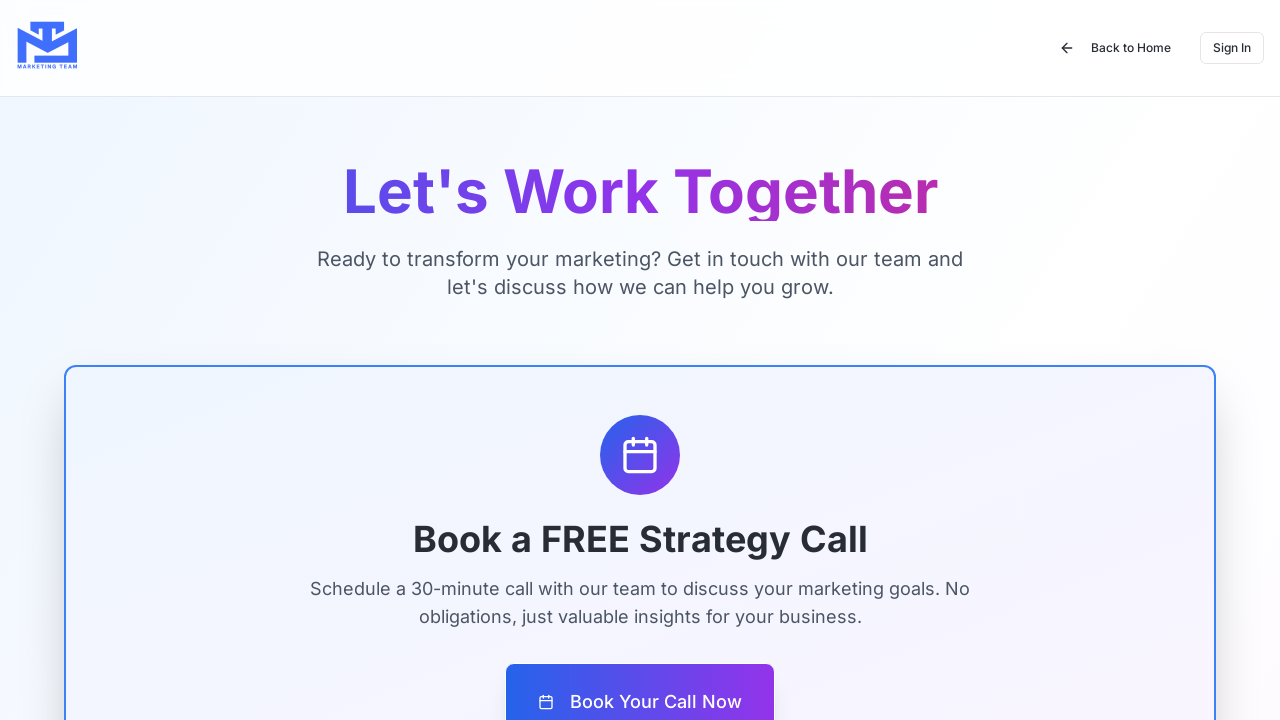

Navigated to Blog page
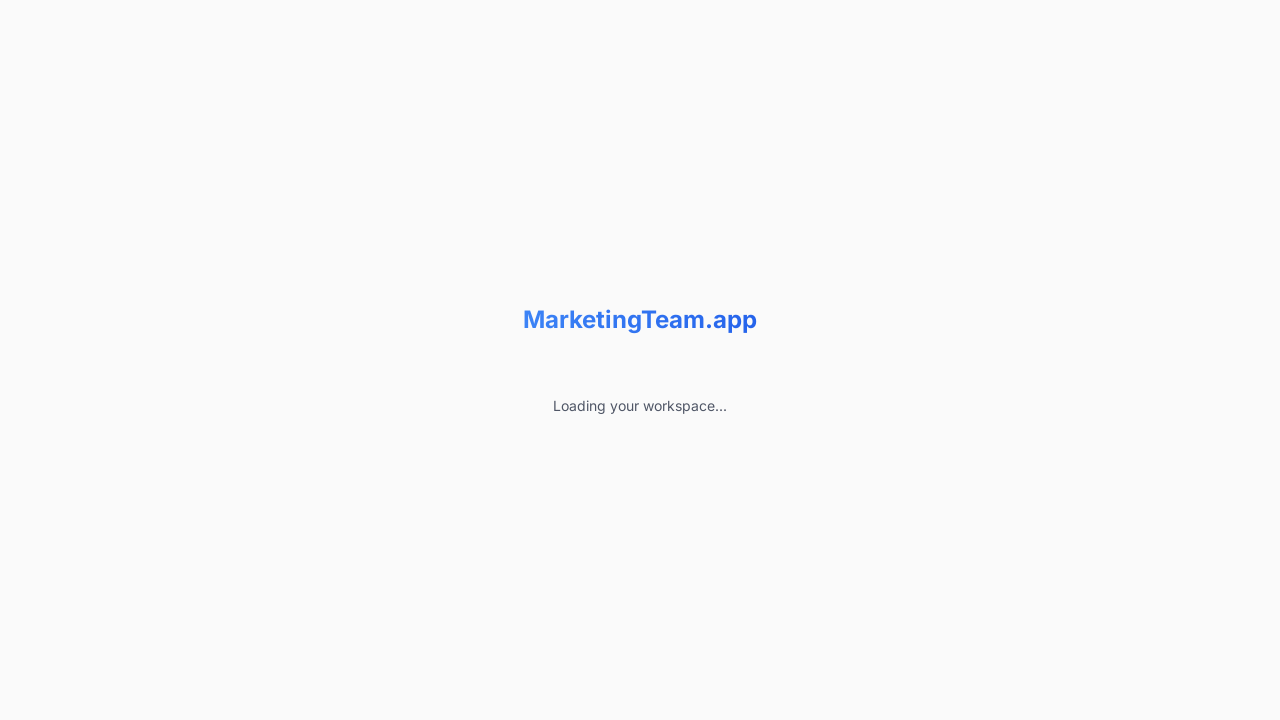

Blog page loaded with networkidle state
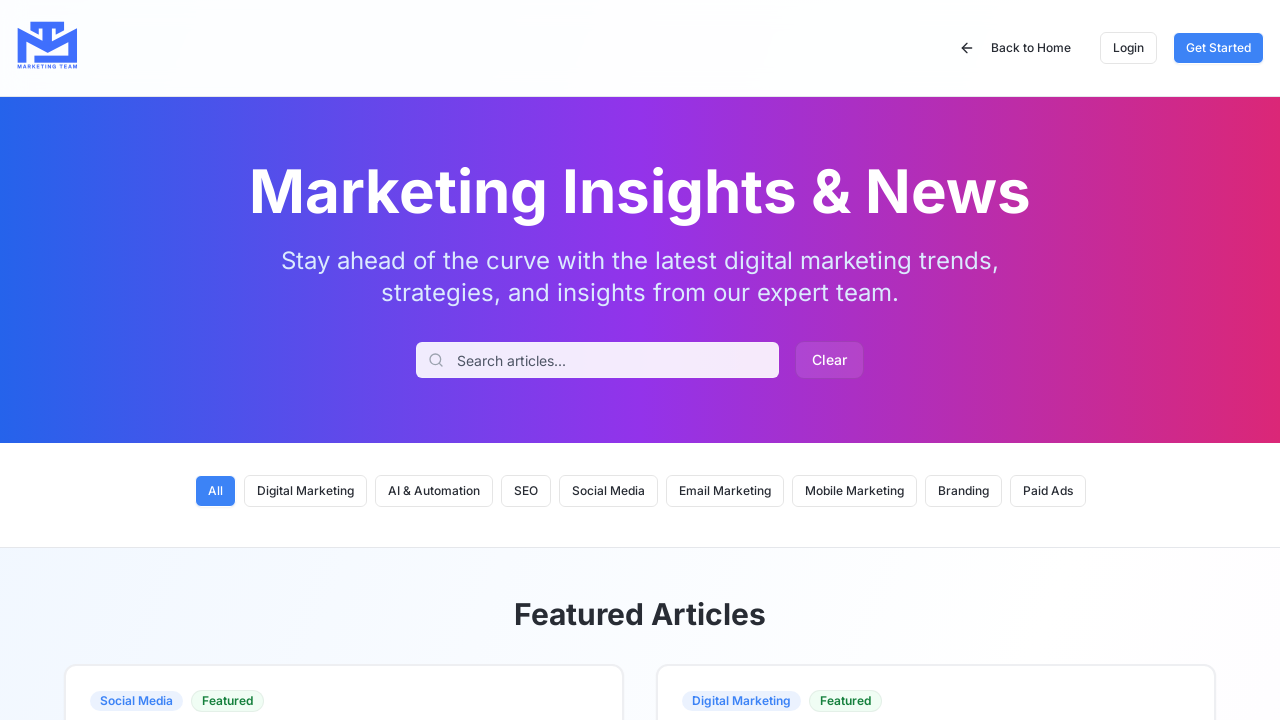

Navigated to Signup page
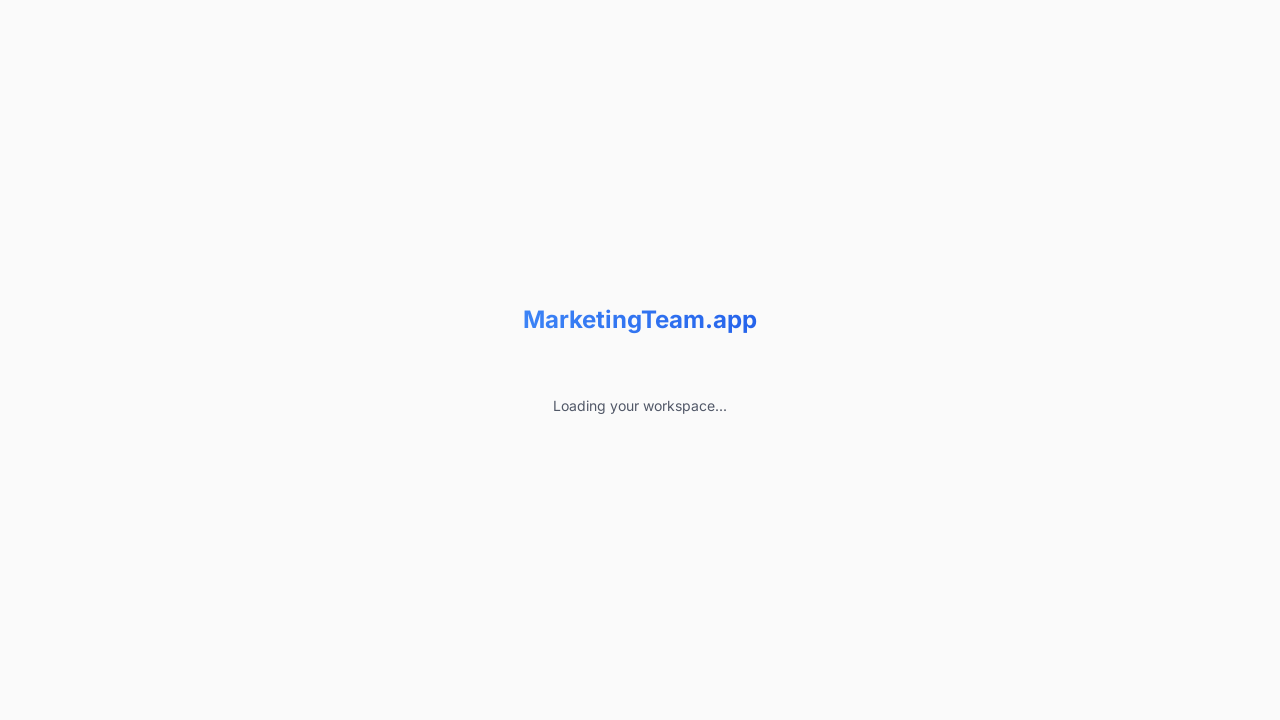

Signup page loaded with networkidle state
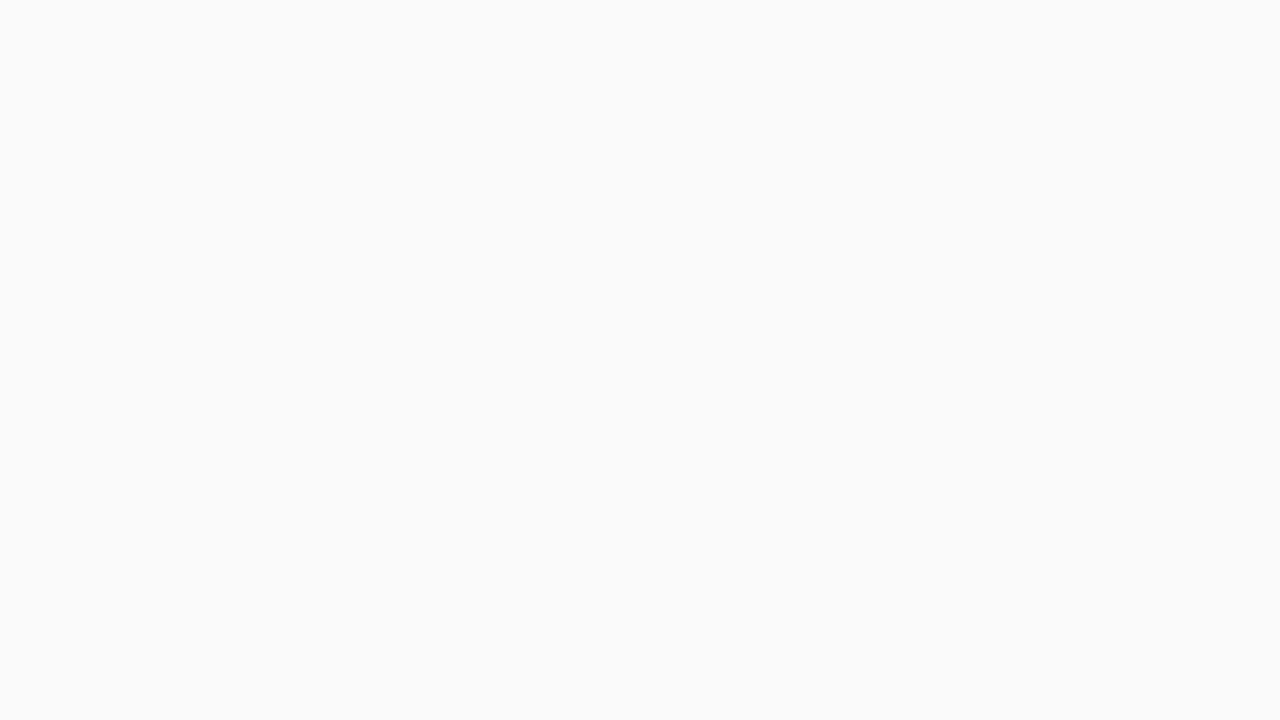

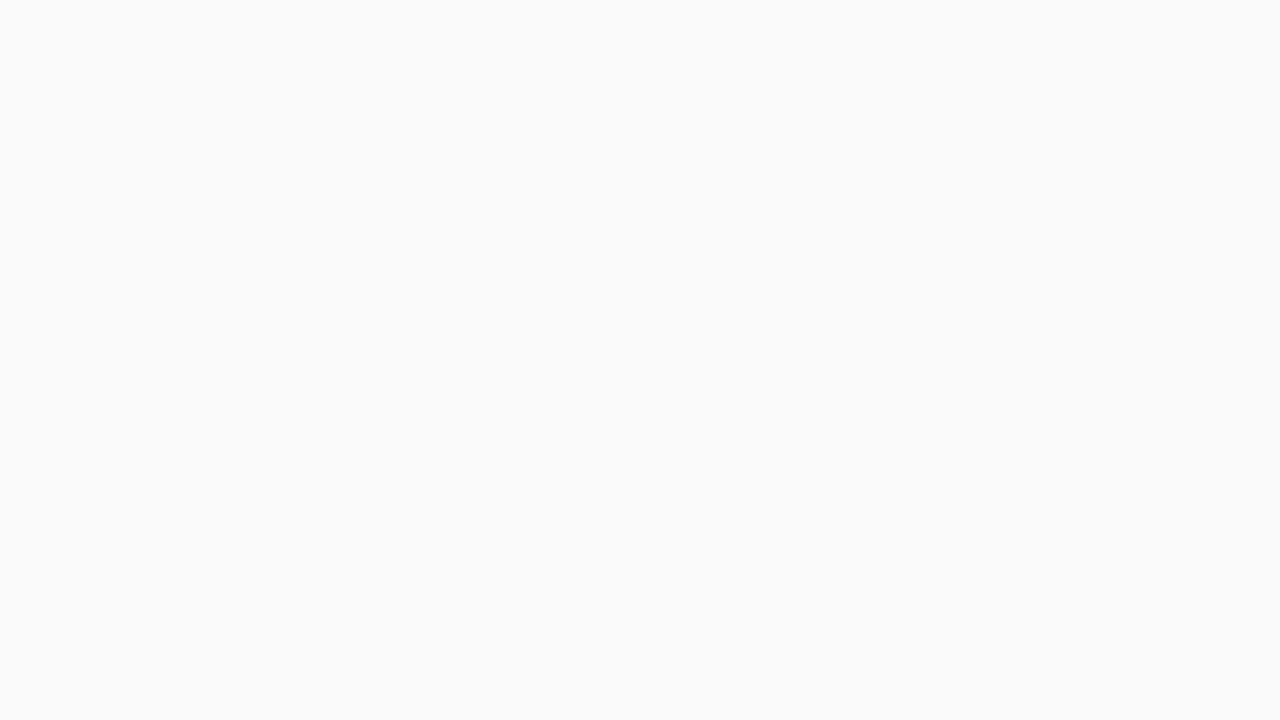